Loads the blog page, clicks on a vuukle emote element, and refreshes the page to verify the URL remains the same

Starting URL: https://pedantic-brattain-37254a.netlify.app/

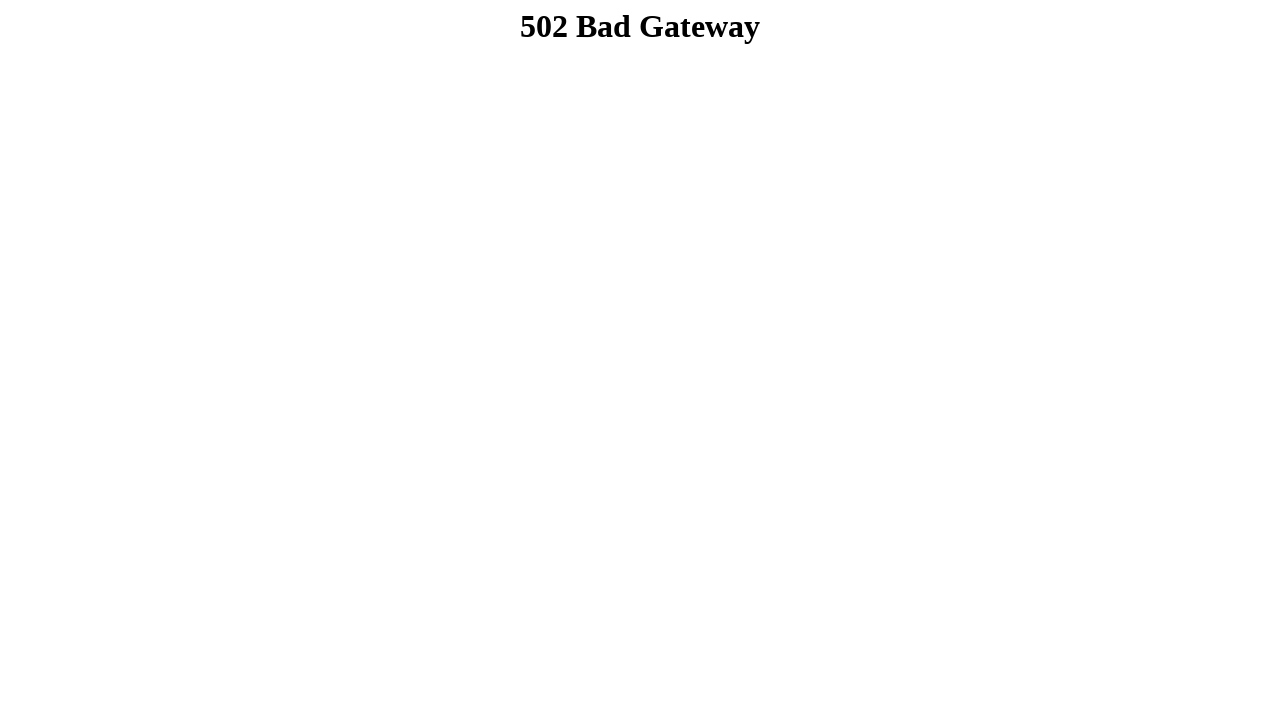

Navigated to blog page at https://pedantic-brattain-37254a.netlify.app/
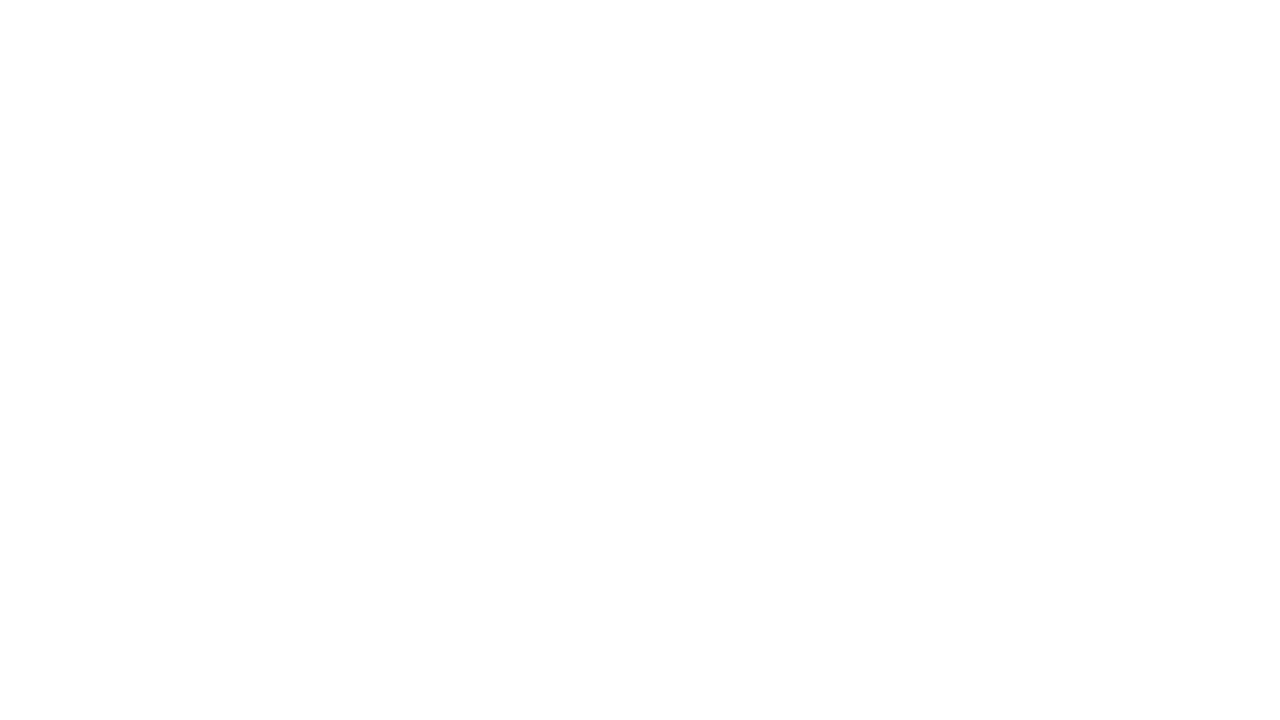

Clicked on vuukle emote element at (640, 564) on #vuukle-emote
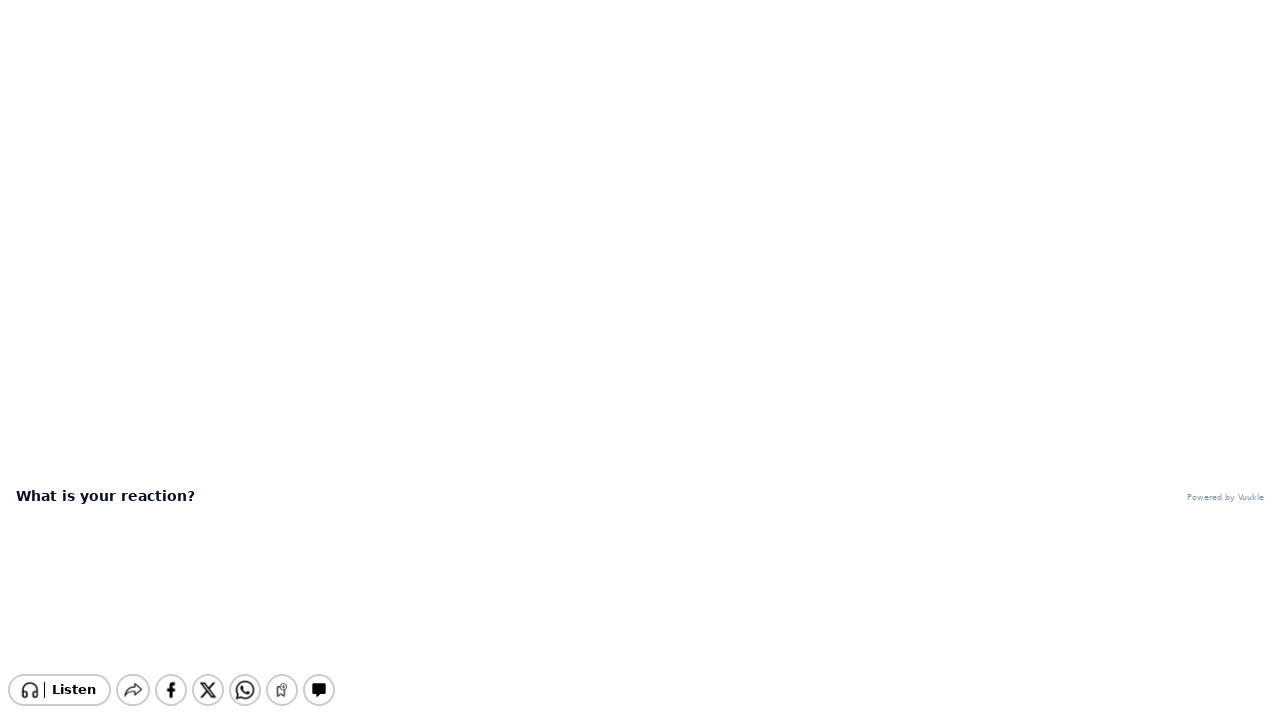

Reloaded the page
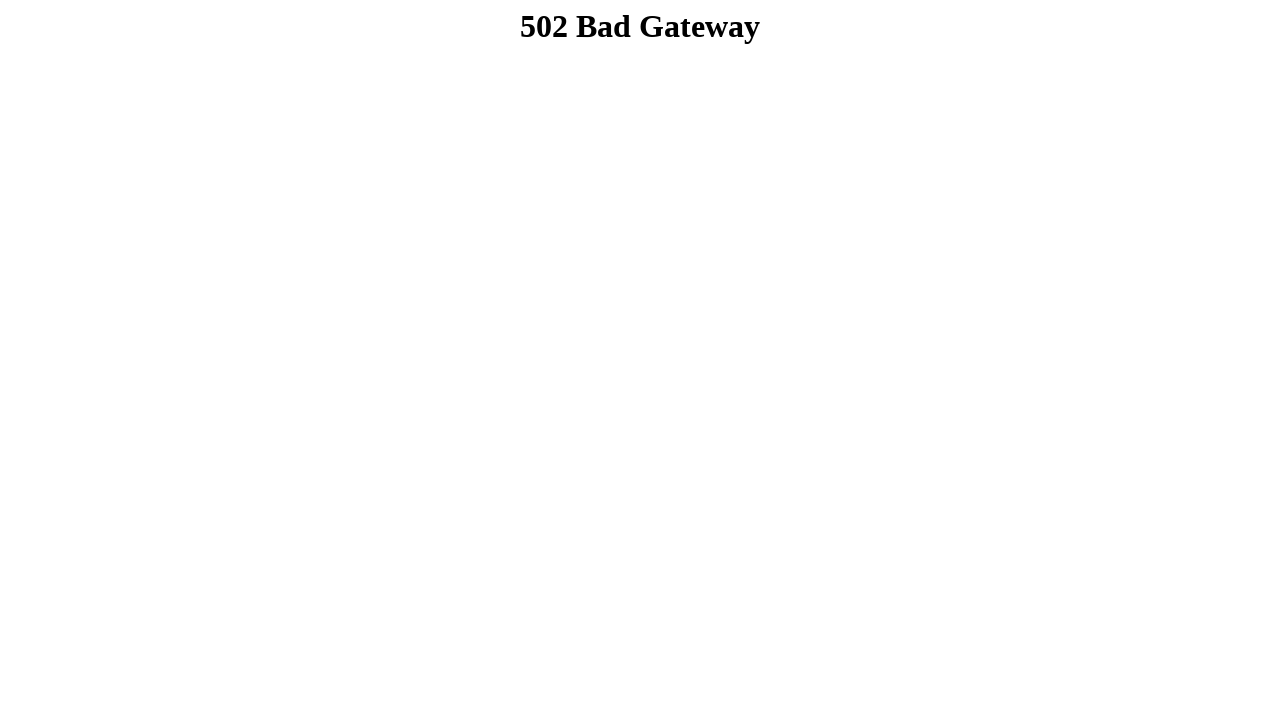

Page loaded after refresh (domcontentloaded)
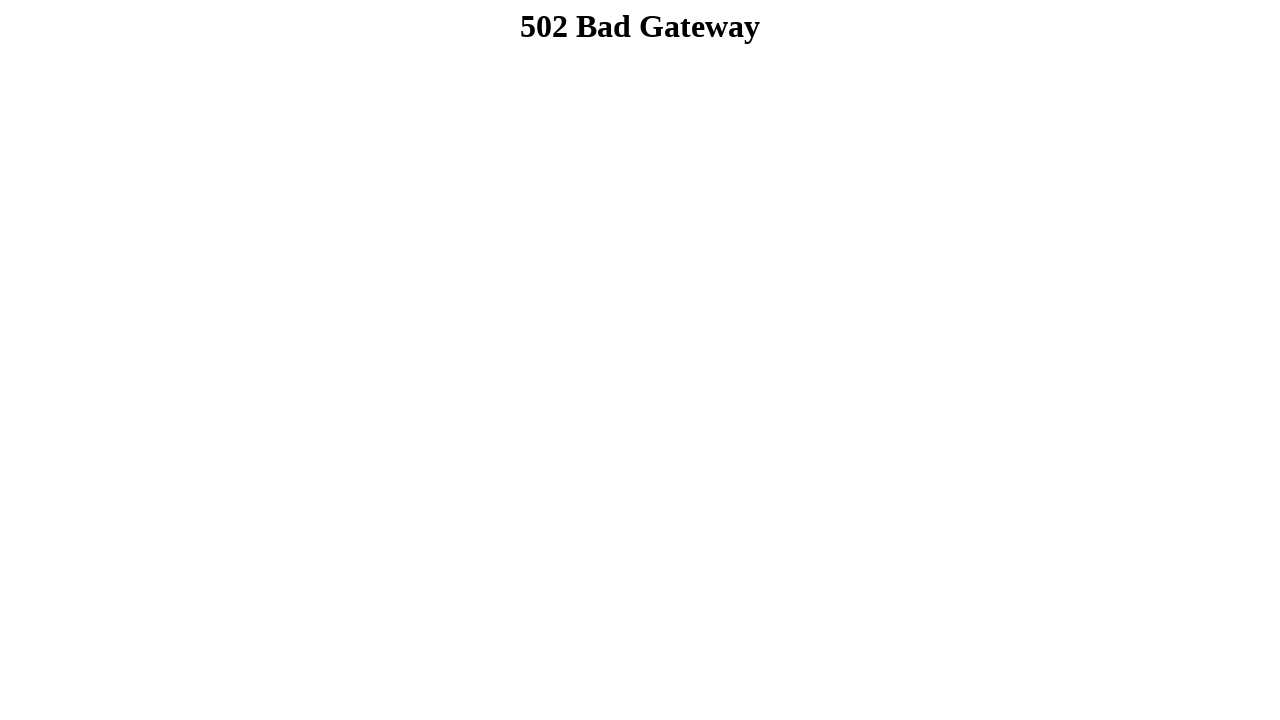

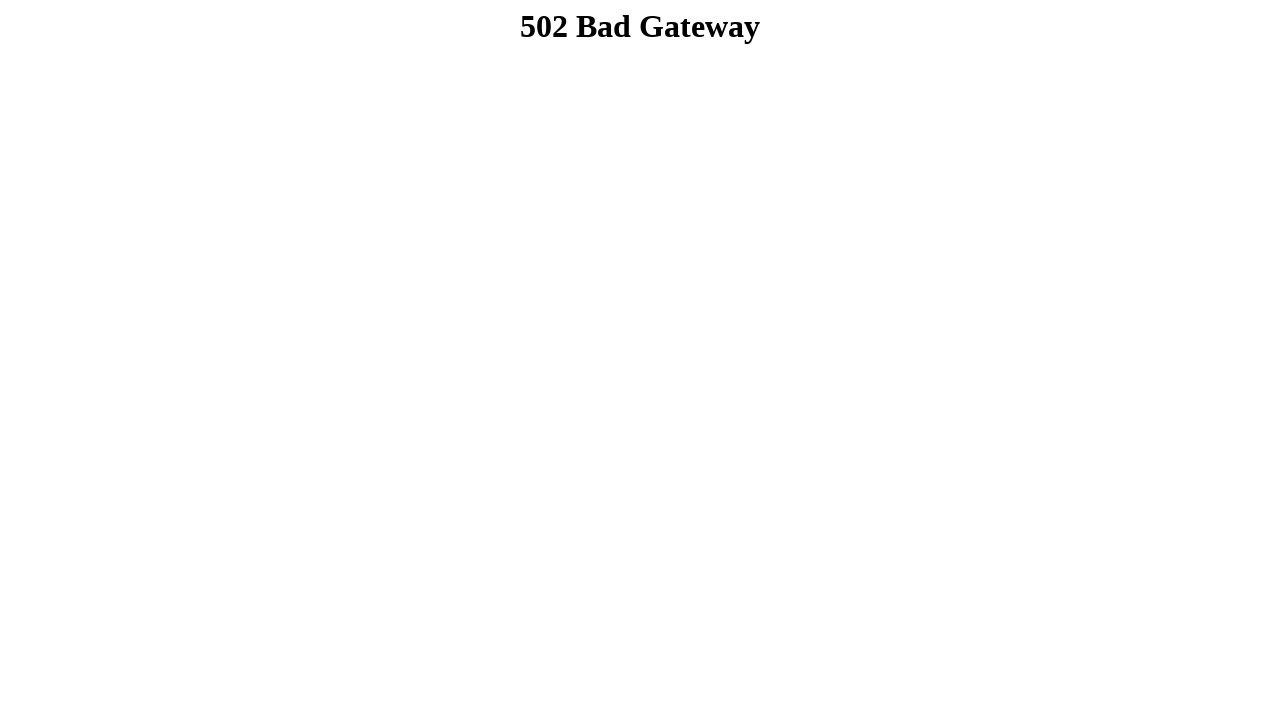